Tests validation when zip code field is left empty

Starting URL: https://www.sharelane.com/cgi-bin/register.py

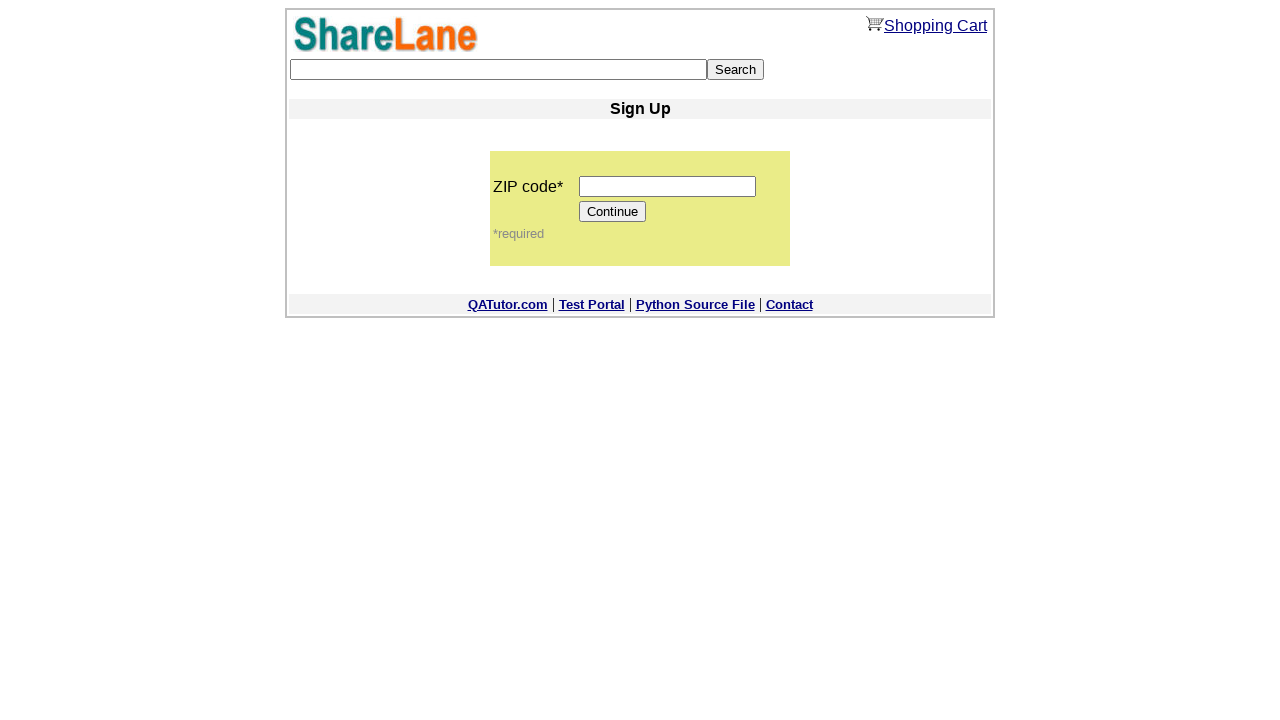

Left zip code field empty on input[name='zip_code']
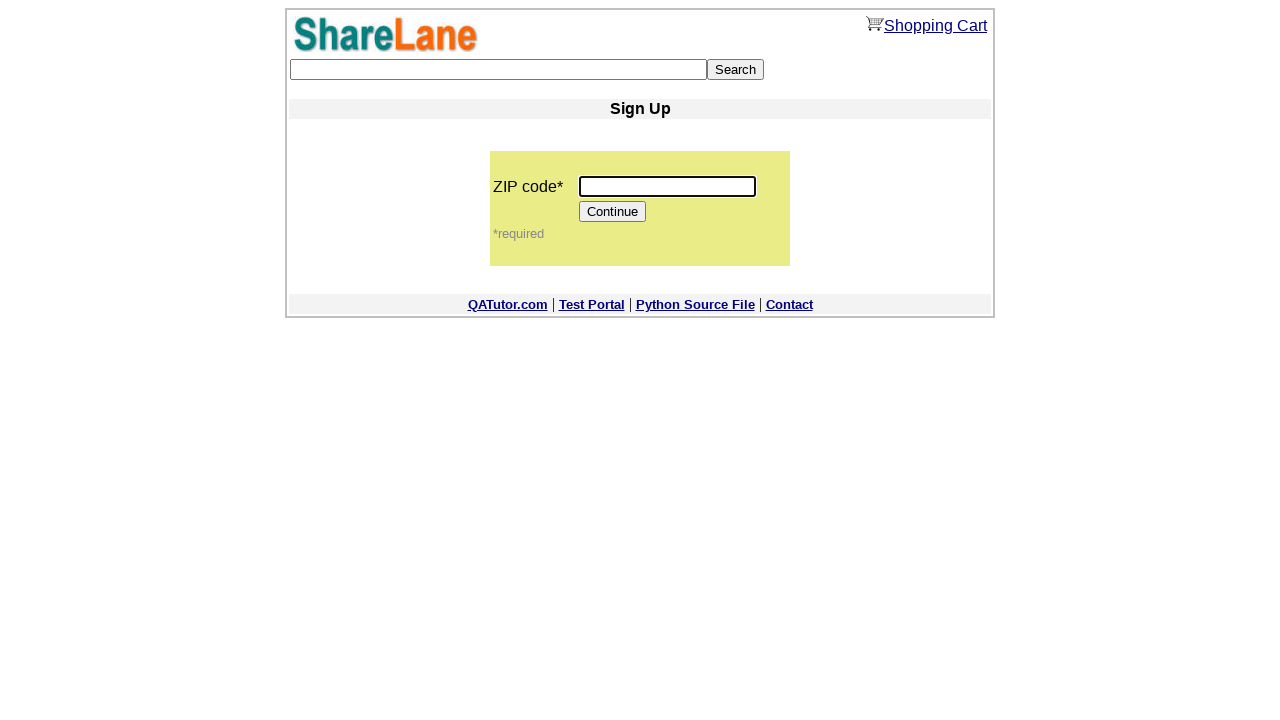

Clicked Continue button at (613, 212) on input[value='Continue']
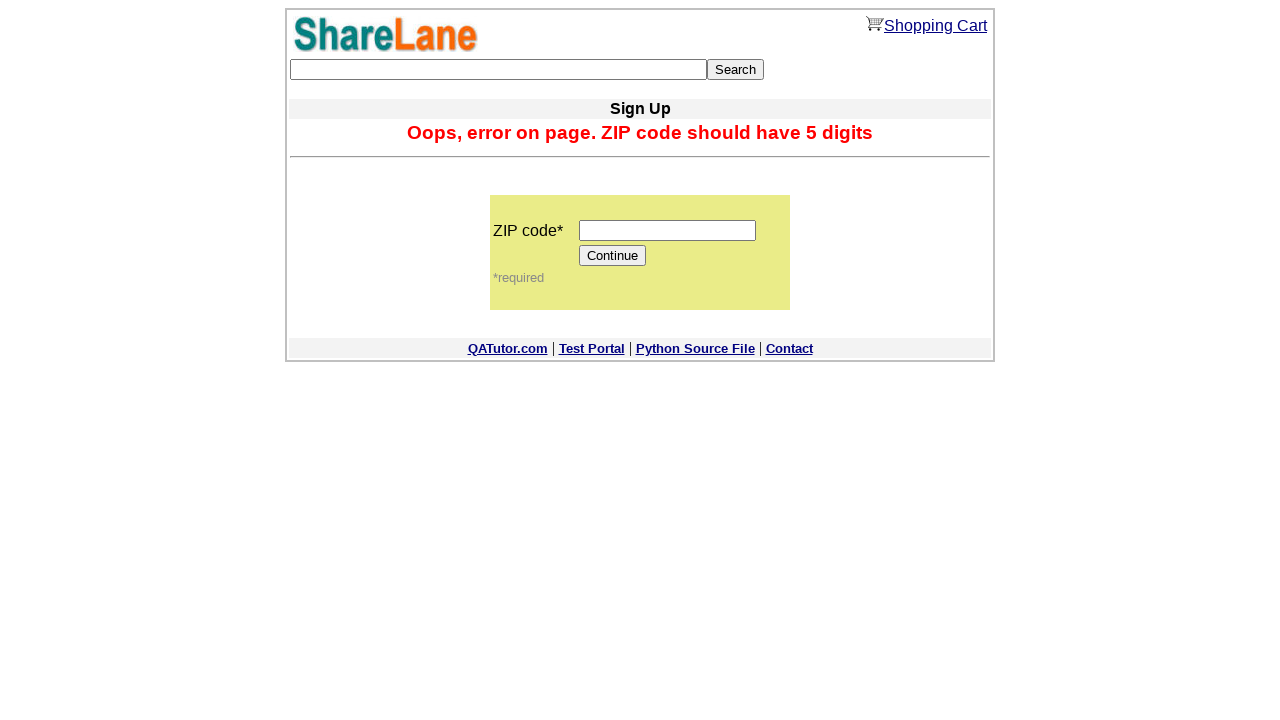

Error message appeared for empty zip code field
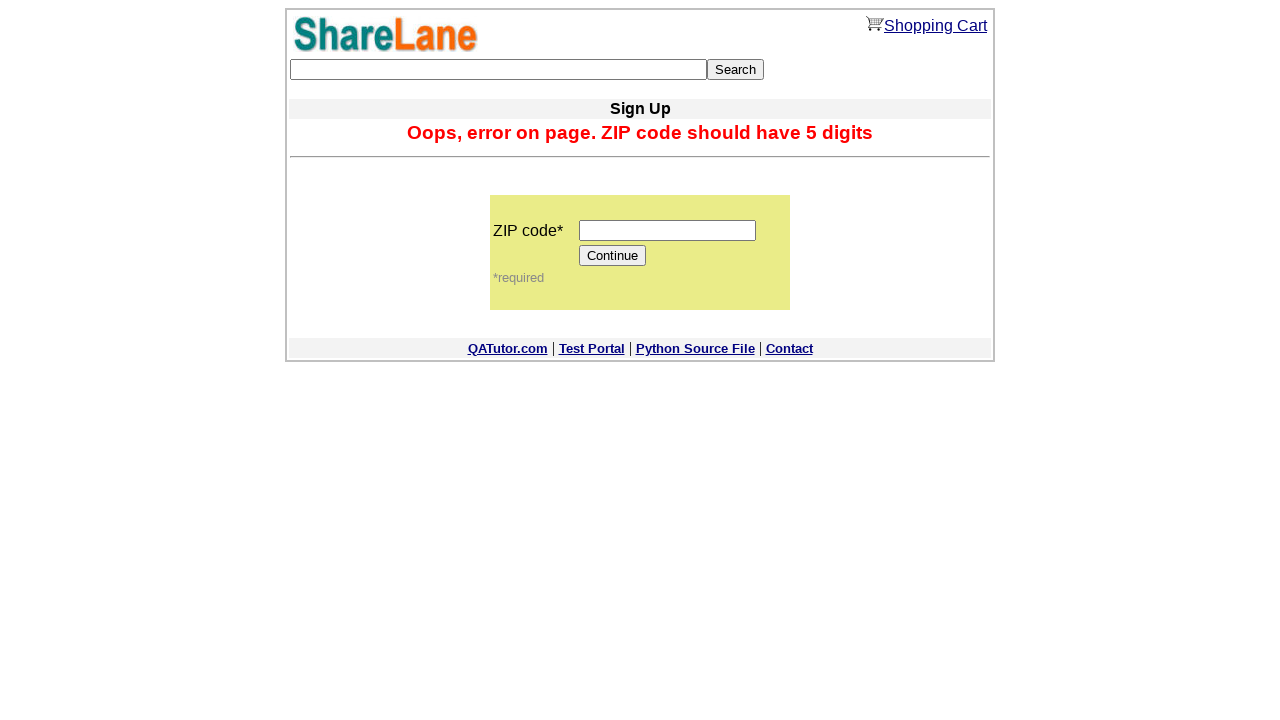

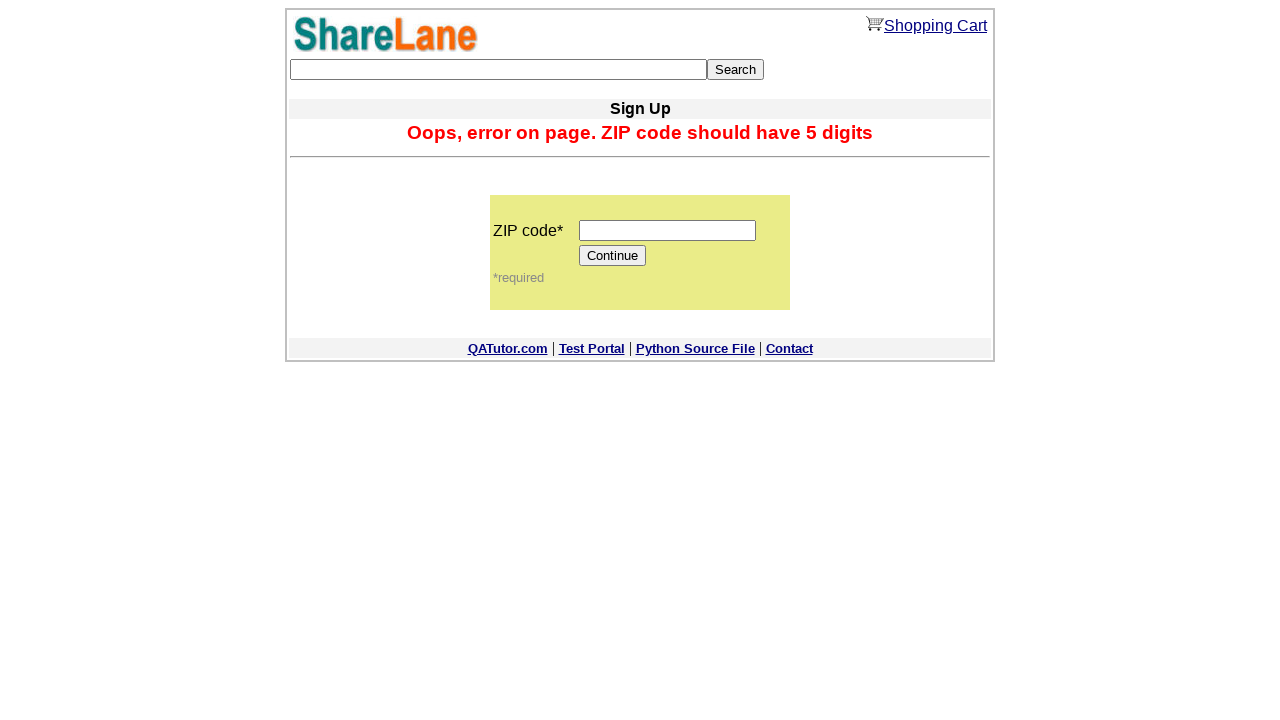